Tests JavaScript prompt alert functionality by clicking a button that triggers a prompt dialog, entering text, accepting it, and verifying the entered text is displayed

Starting URL: https://the-internet.herokuapp.com/javascript_alerts

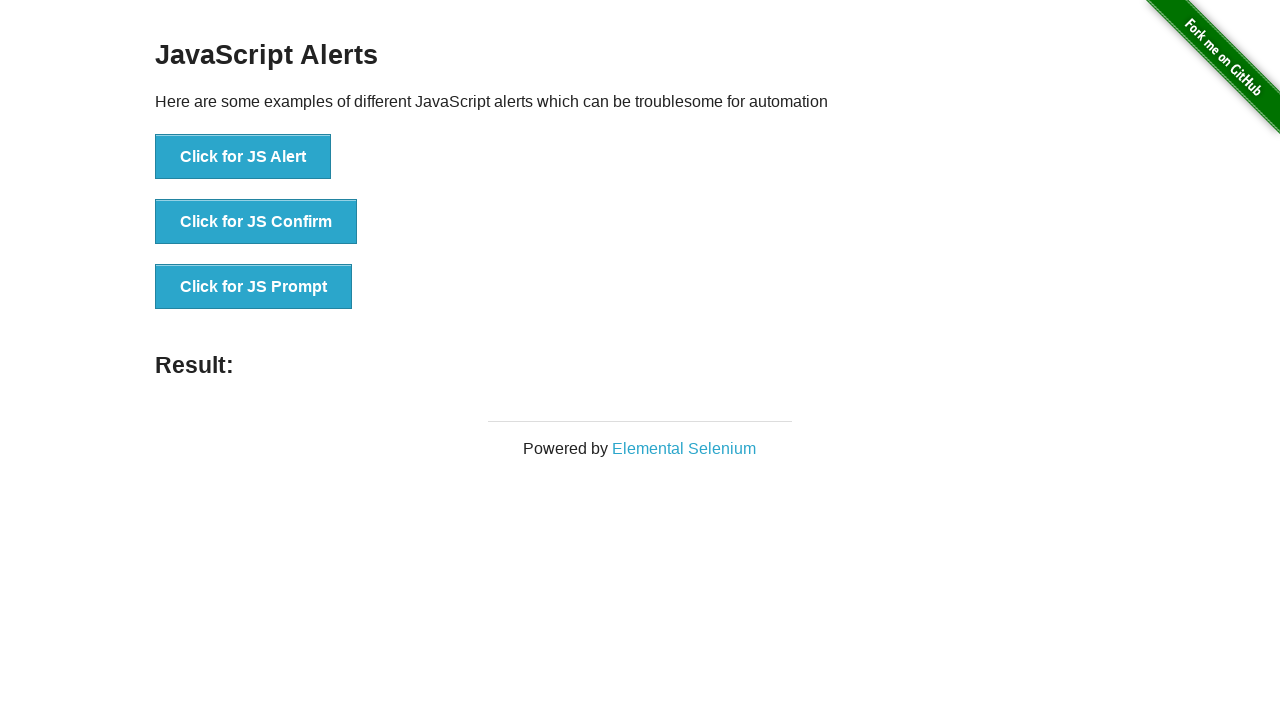

Set up dialog handler to accept prompt with text 'Hi Anu'
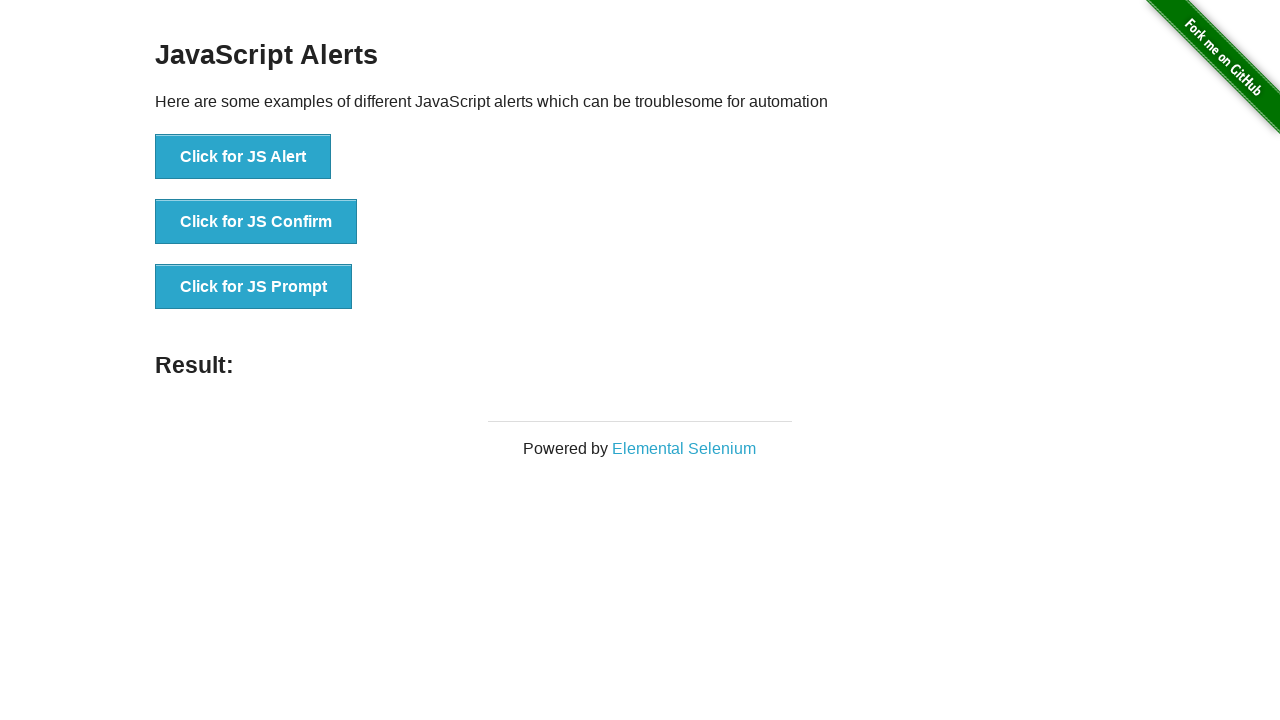

Clicked button to trigger JavaScript prompt alert at (254, 287) on xpath=//button[@onclick='jsPrompt()']
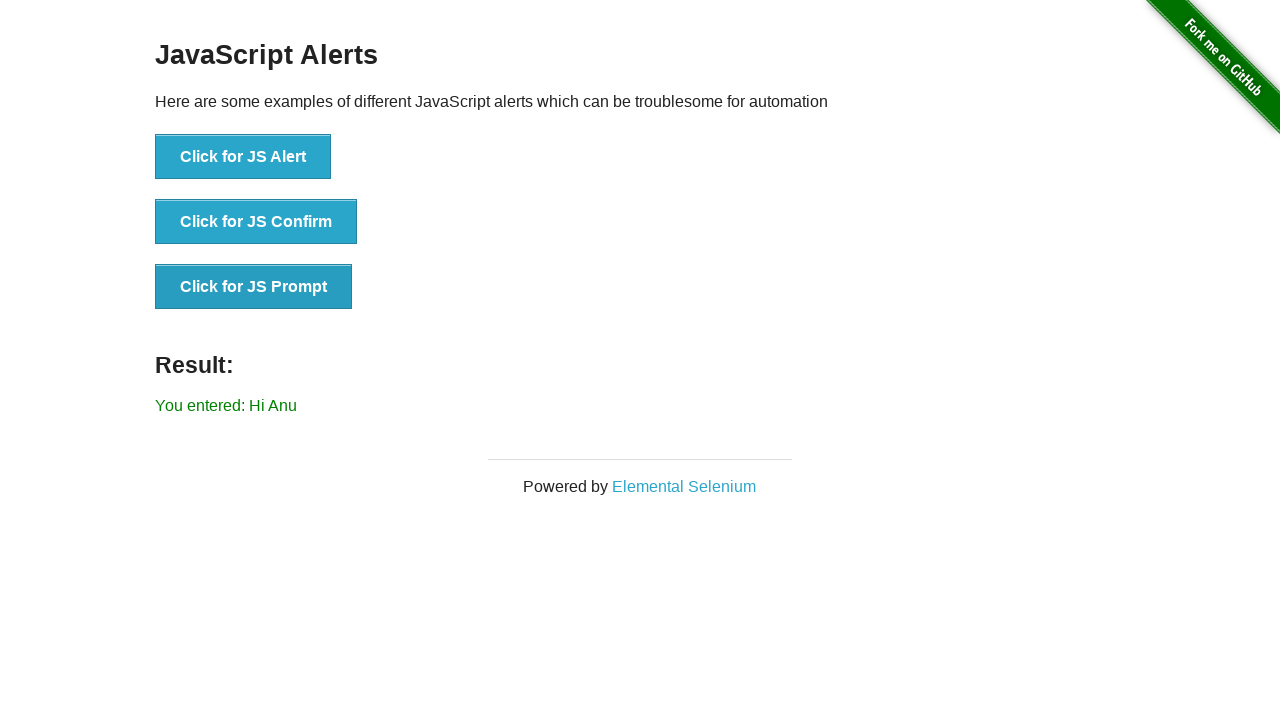

Waited for result element to appear
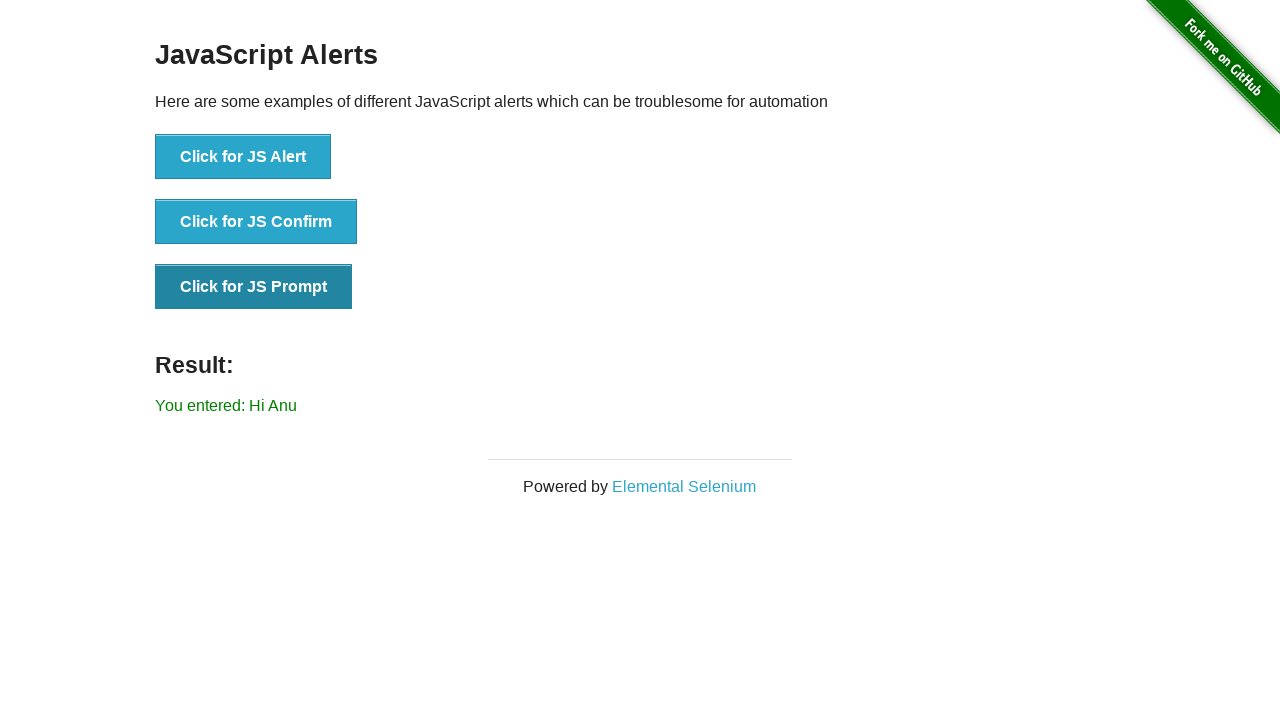

Retrieved result text content
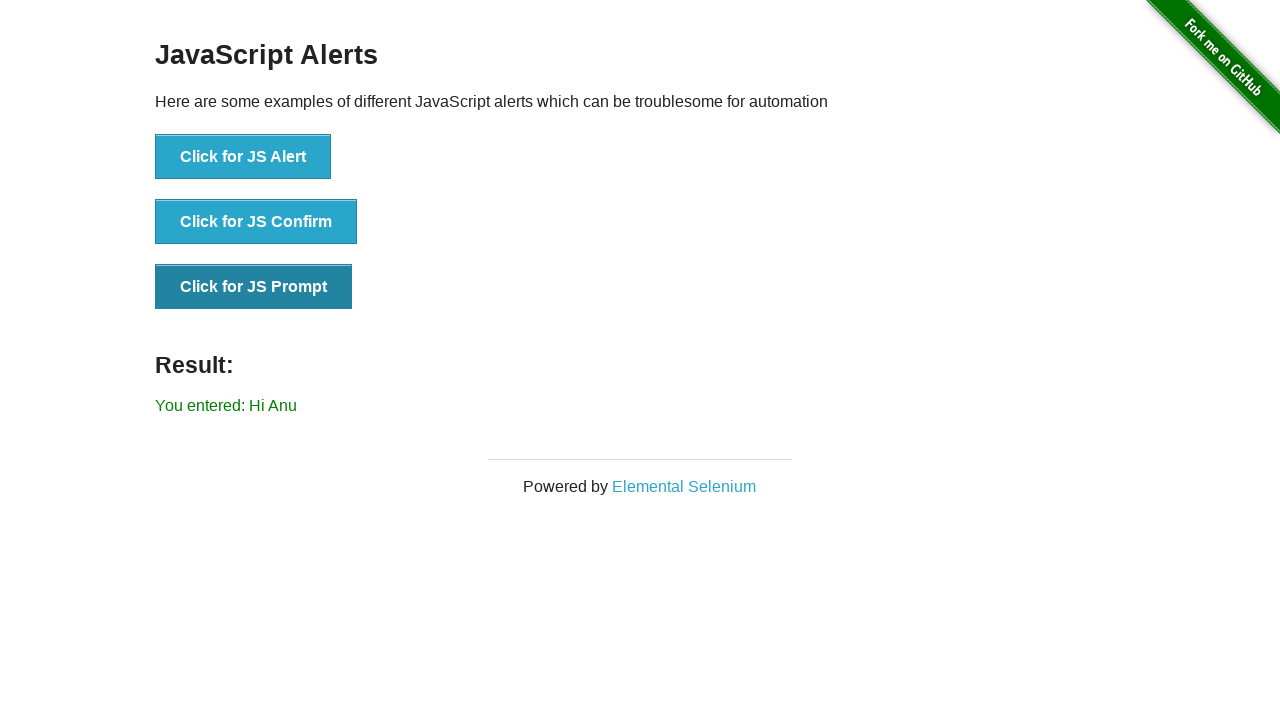

Asserted that result text matches 'You entered: Hi Anu'
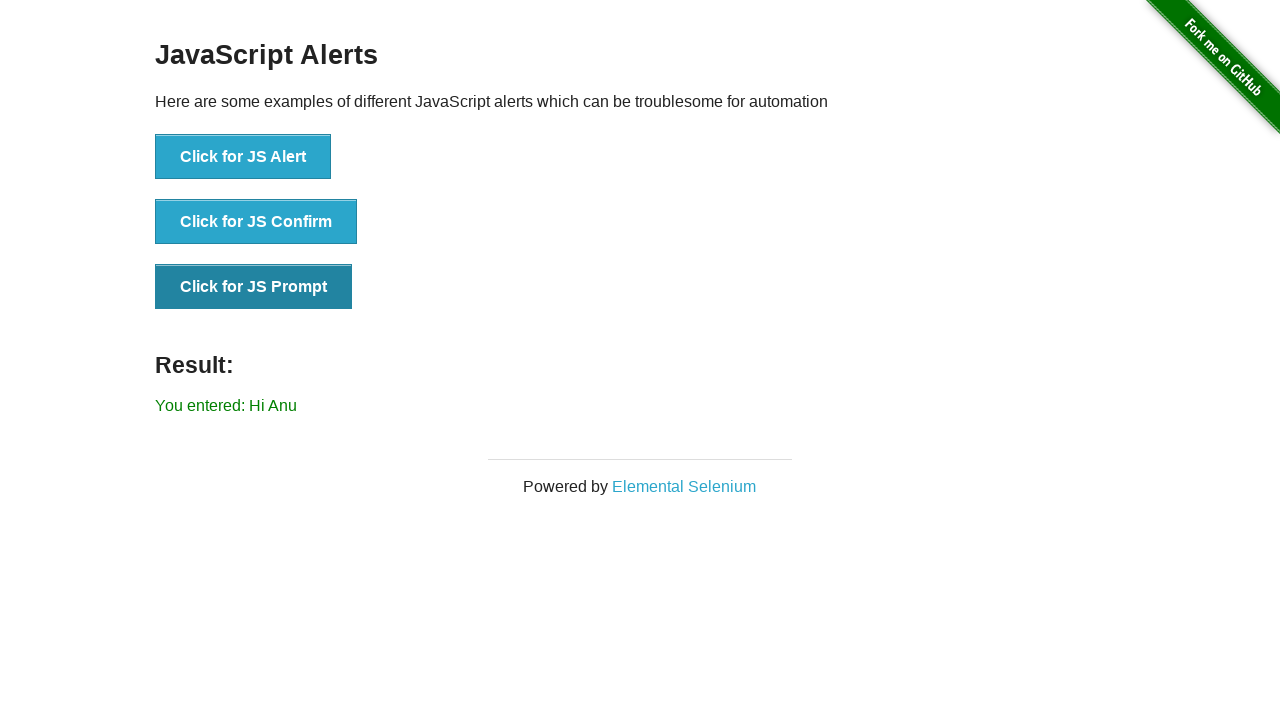

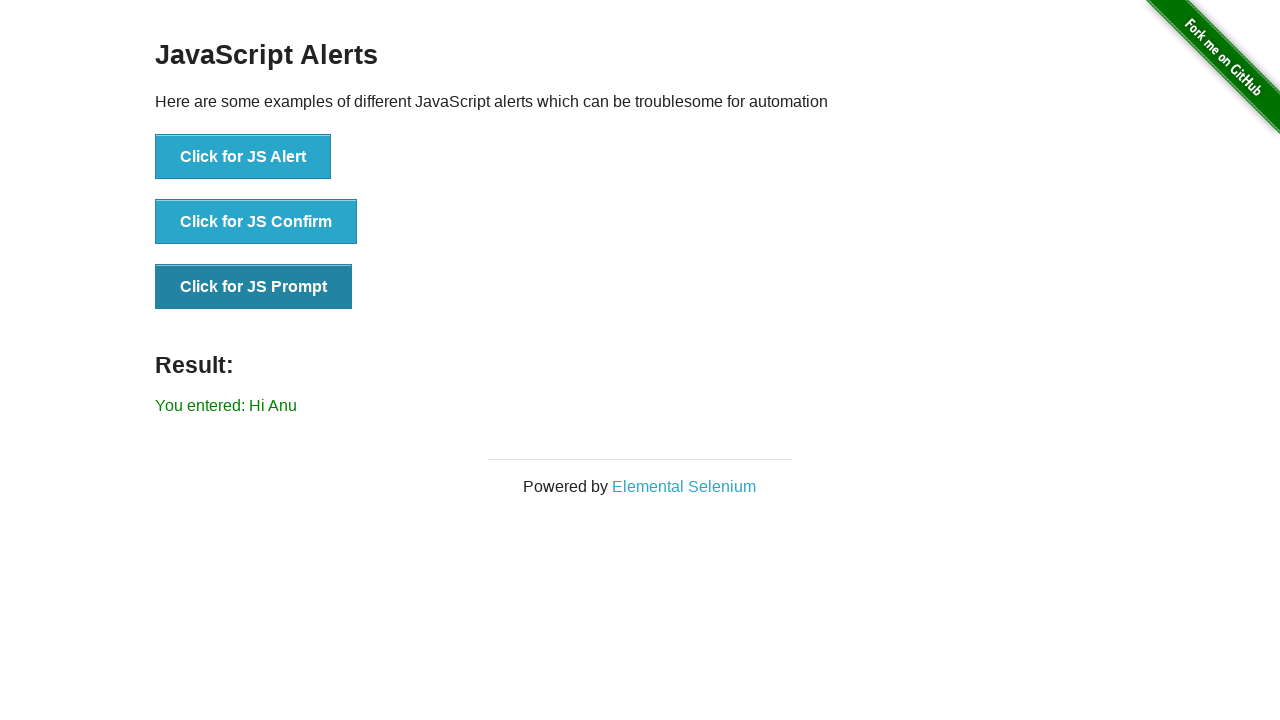